Clicks the History link and verifies navigation to the info page

Starting URL: https://www.99-bottles-of-beer.net/

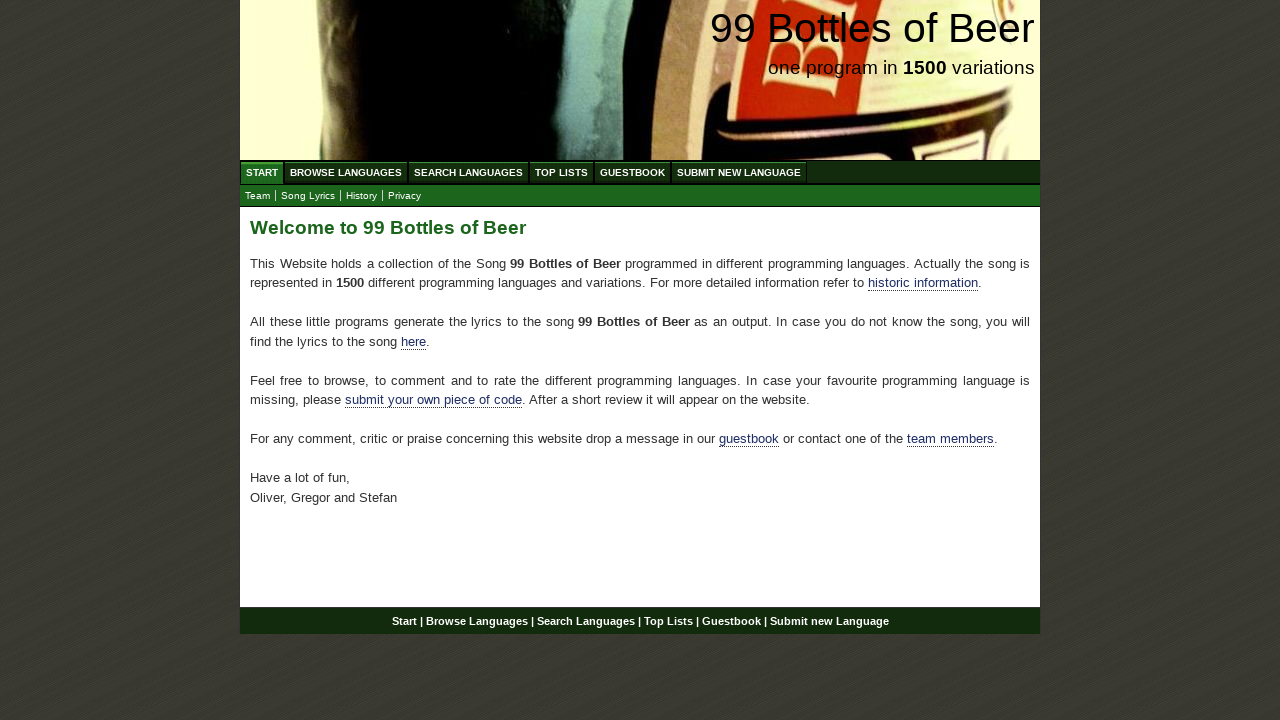

Clicked the History link at (362, 196) on a[href='info.html']
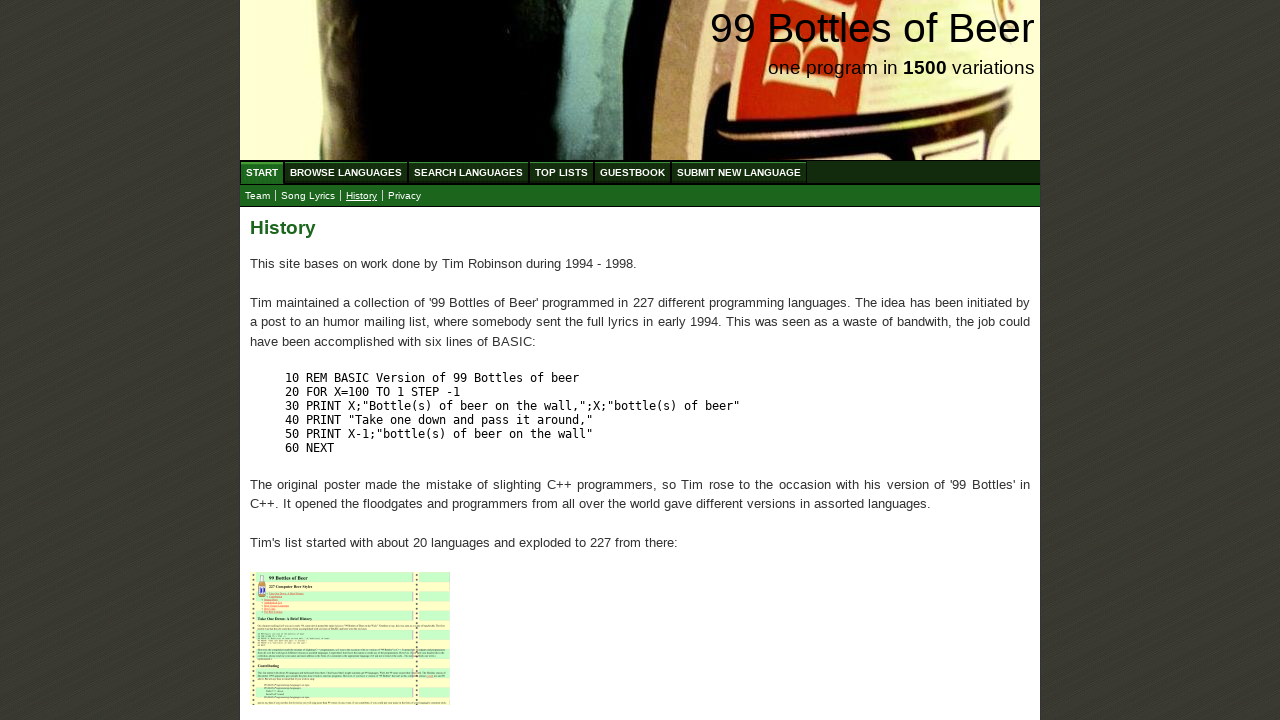

Verified navigation to the info page
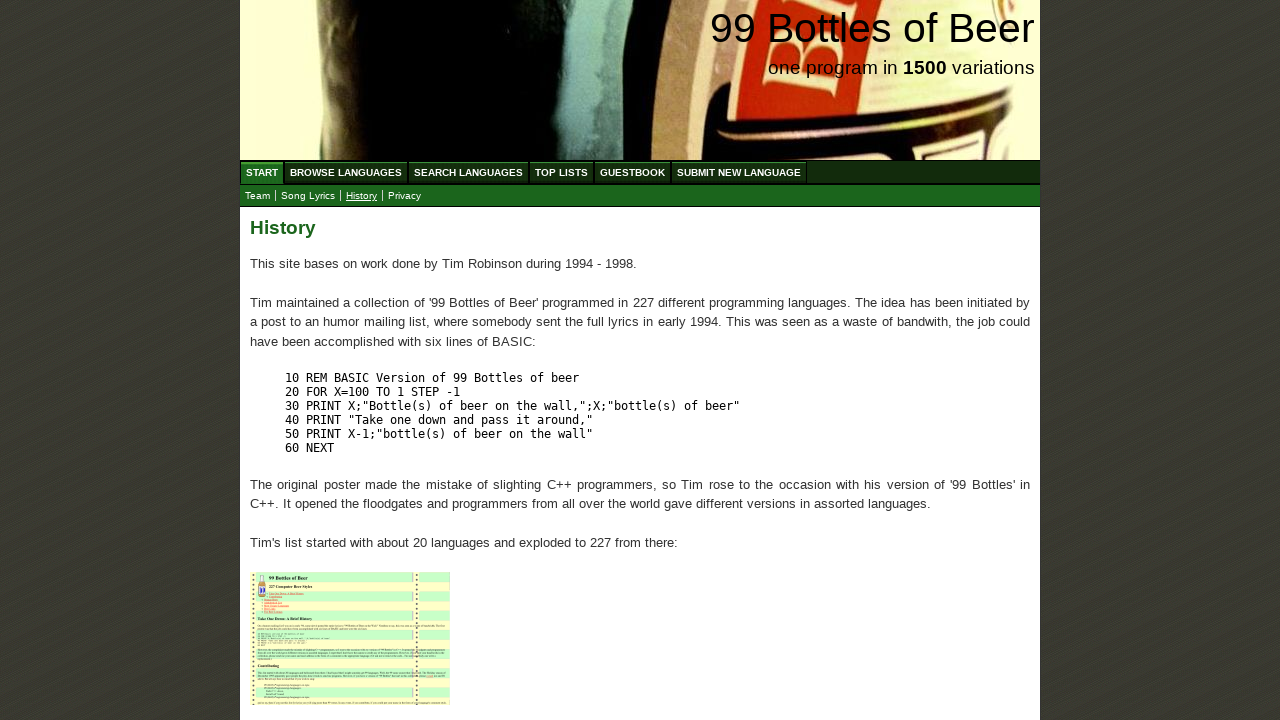

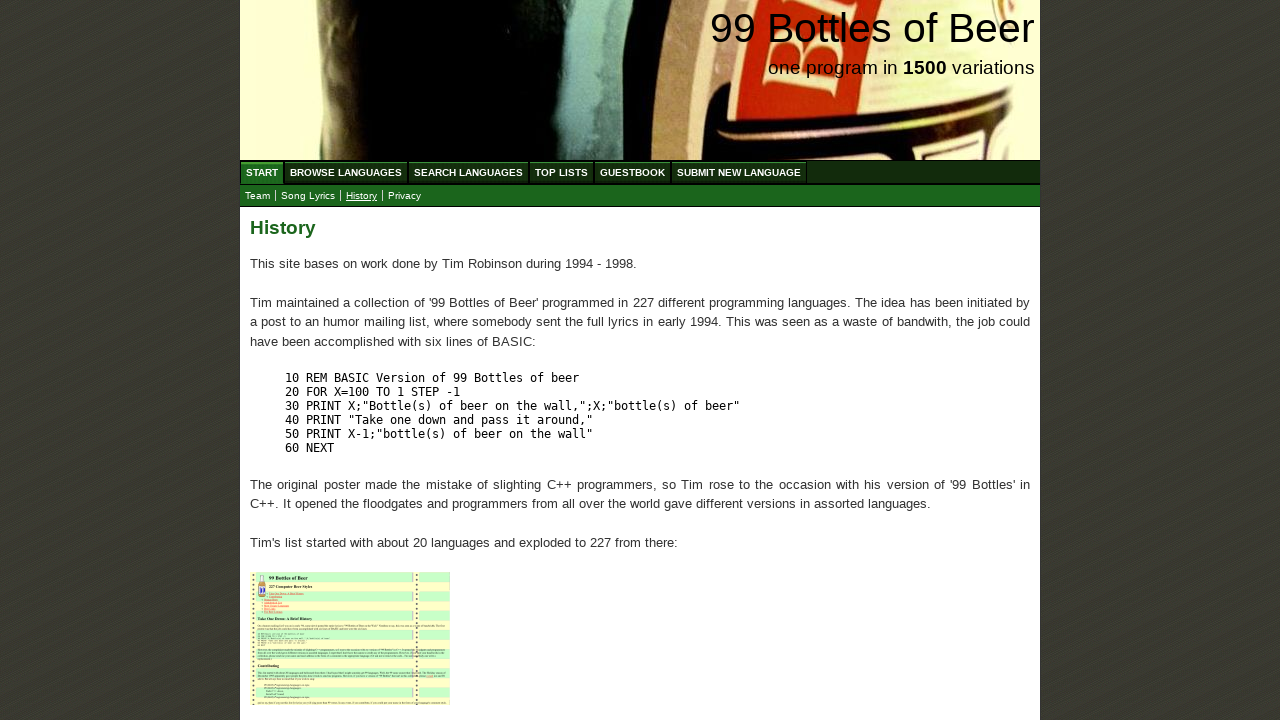